Tests form submission with all fields blank to verify validation

Starting URL: https://teroauralinna.github.io/vue-demo-form/

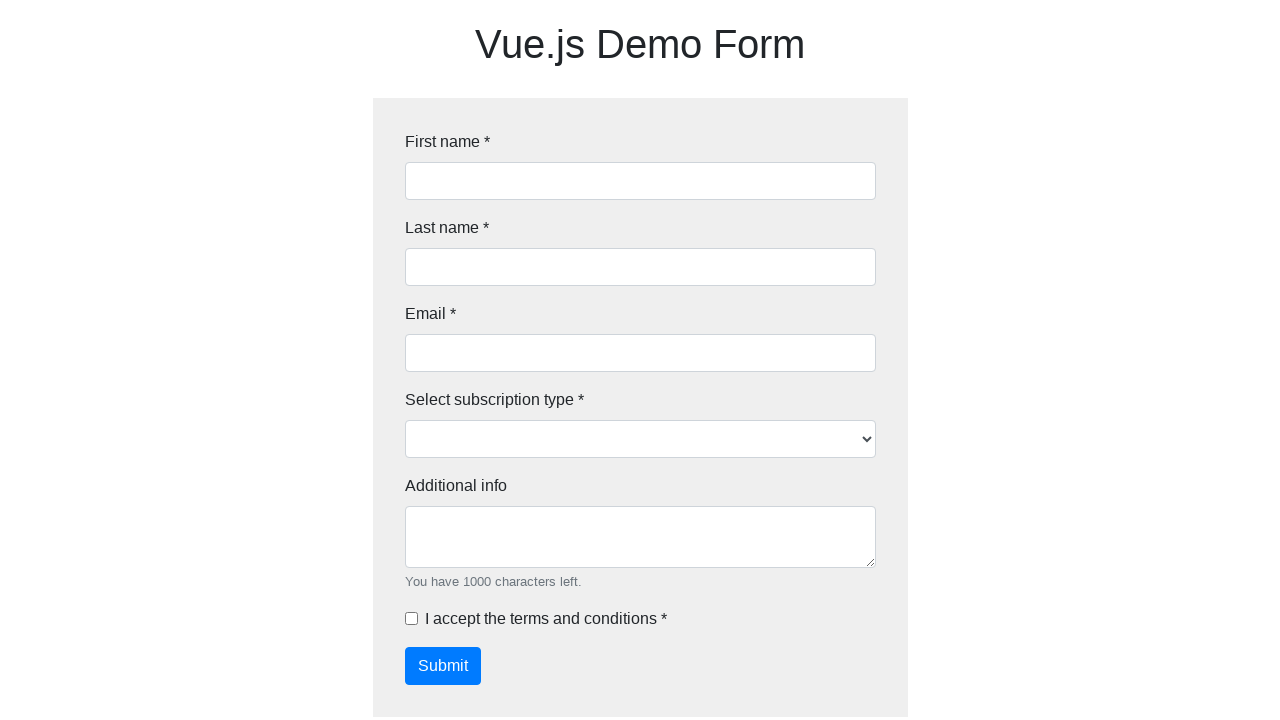

Navigated to Vue demo form page
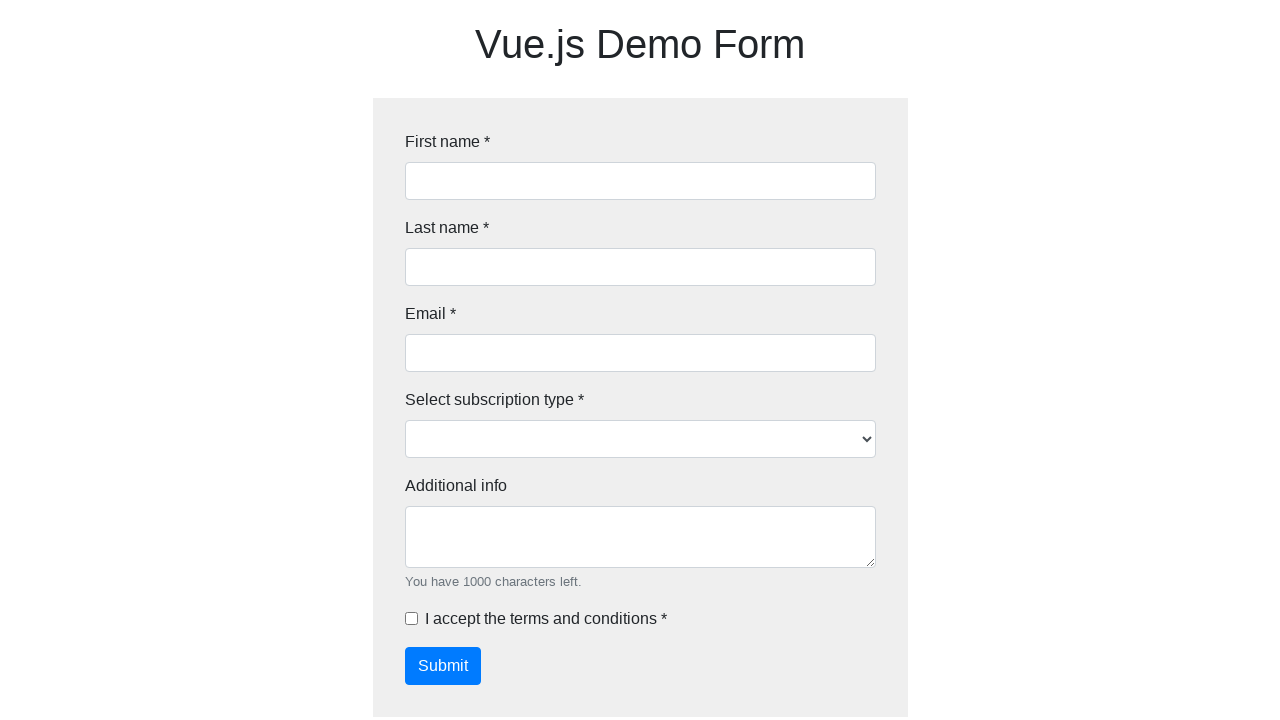

Clicked submit button without filling any fields to test validation at (442, 666) on xpath=//*[@id="app"]/div/div/div/form/div[7]/button
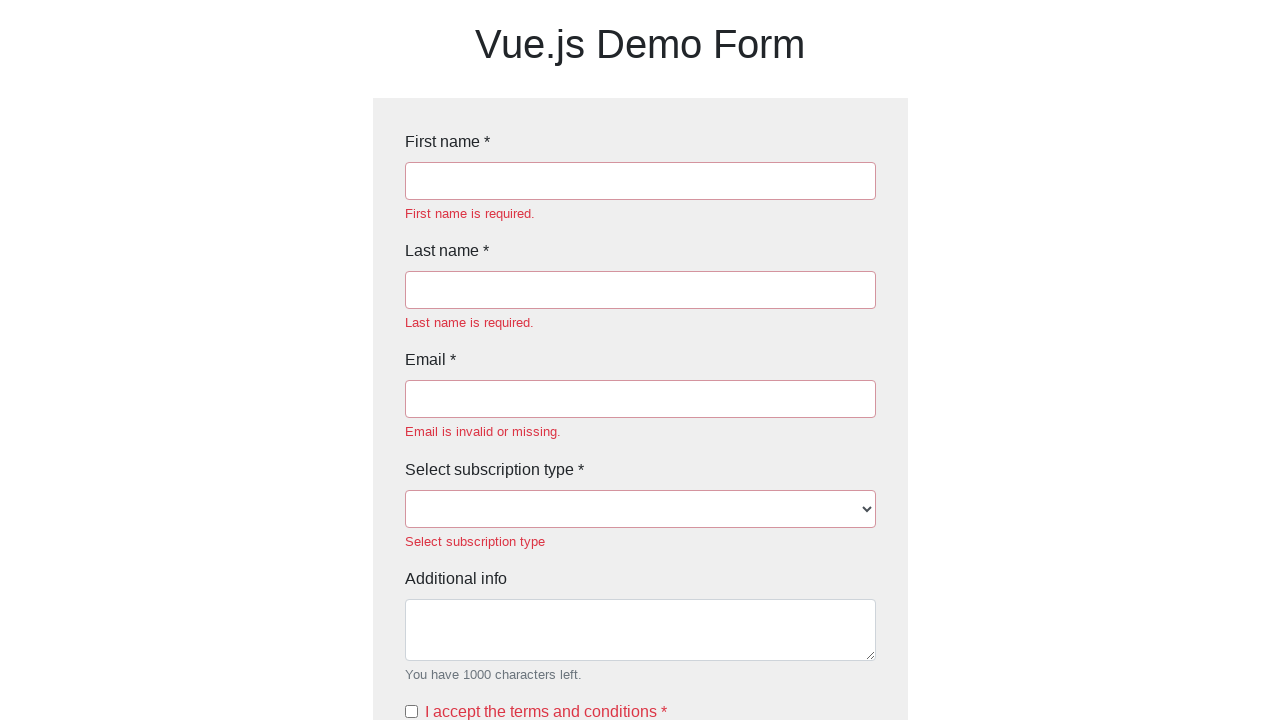

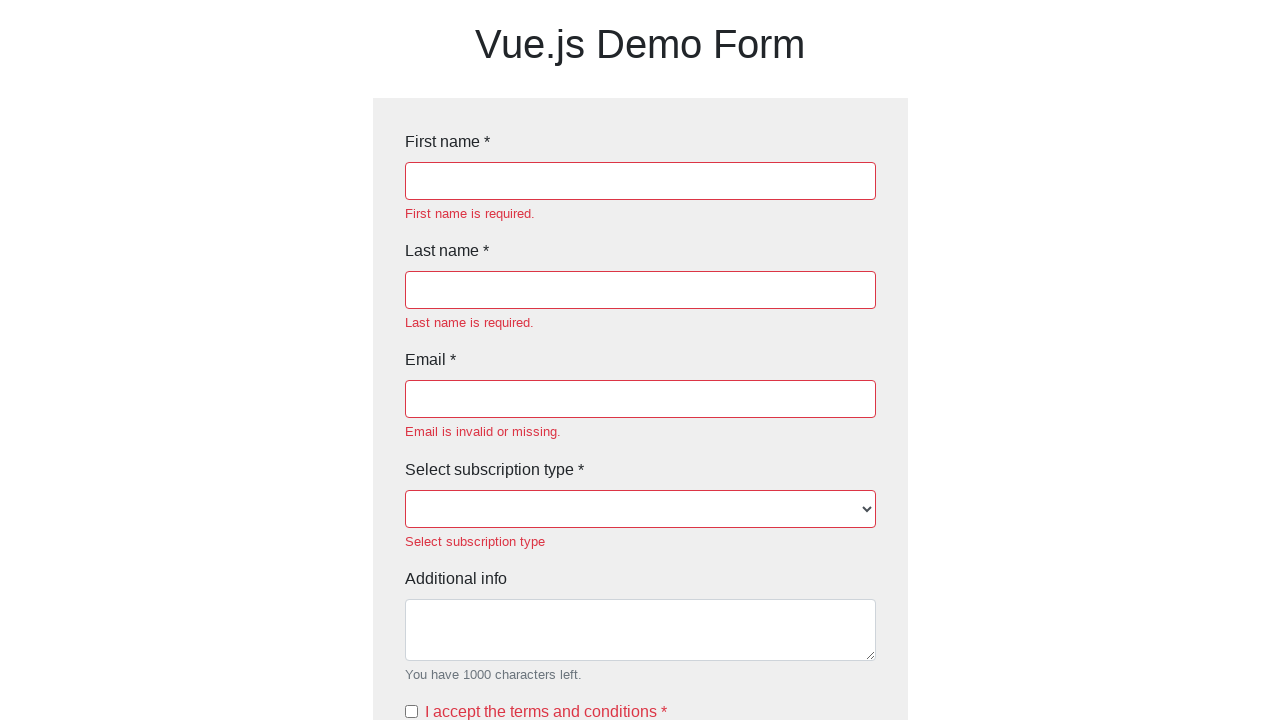